Navigates to the point catalog page on Kitapyurdu

Starting URL: https://www.kitapyurdu.com/

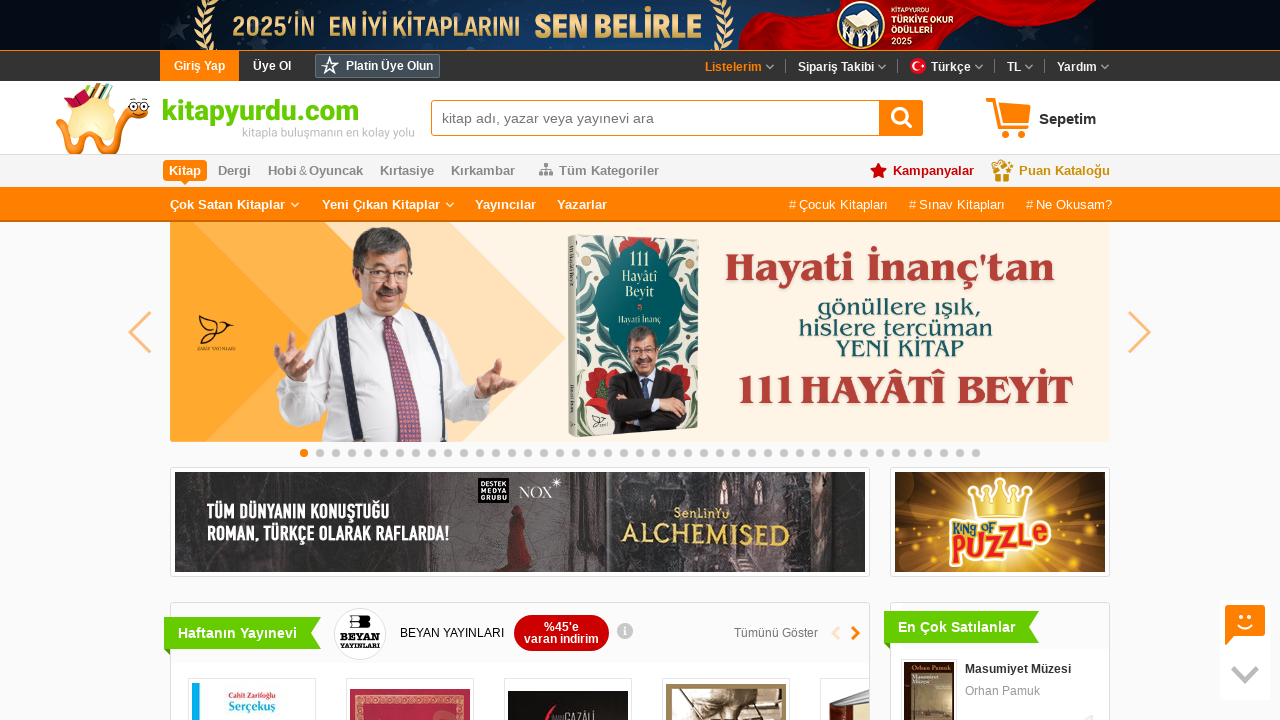

Navigated to Kitapyurdu point catalog page
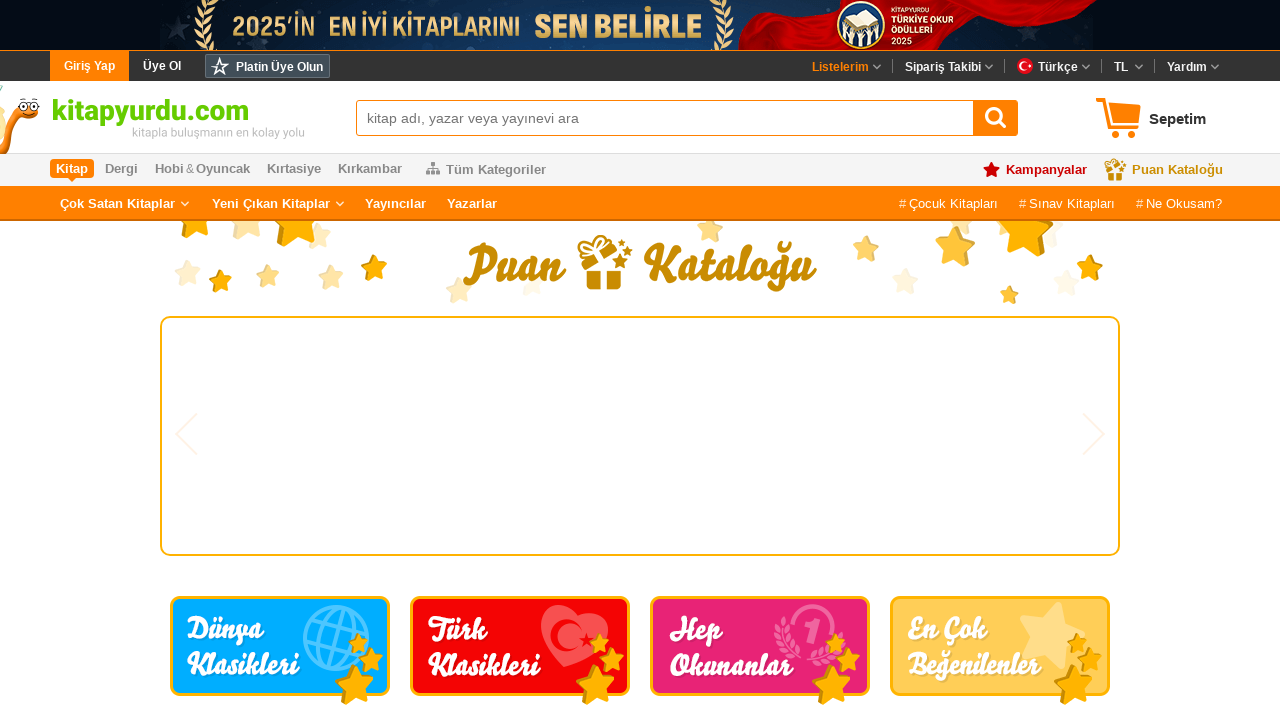

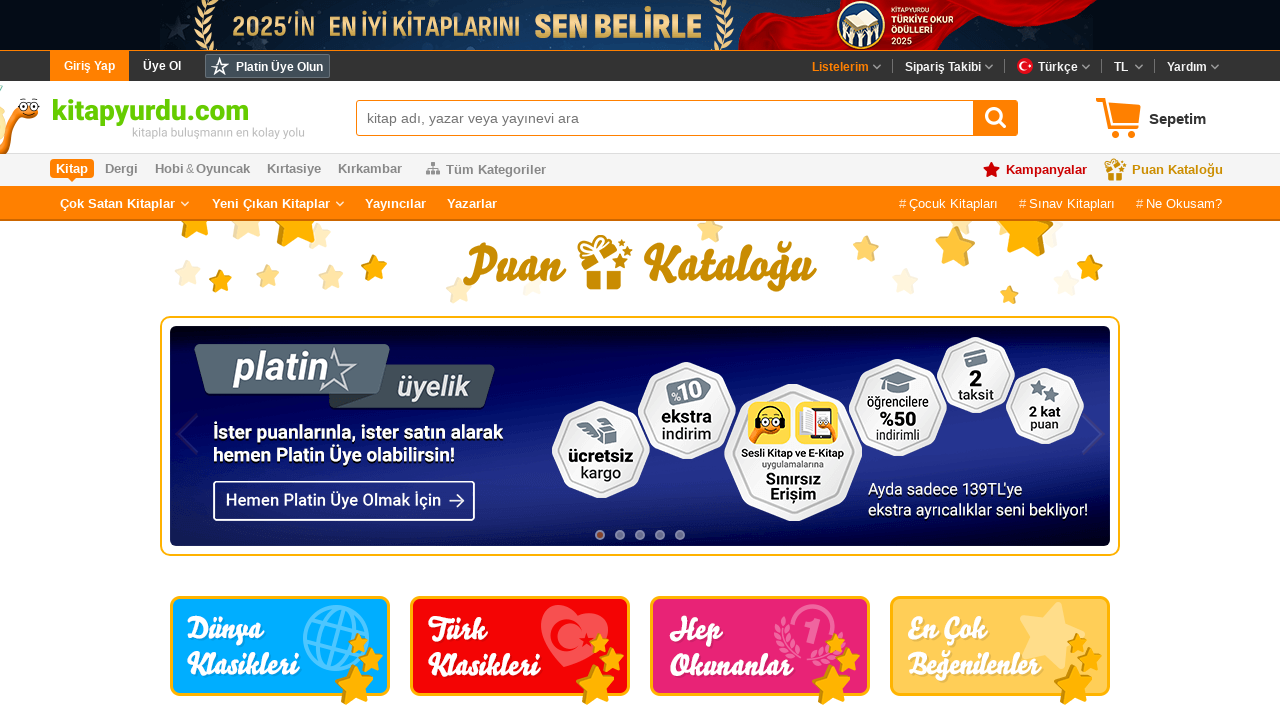